Tests frame and window functionality on GlobalSQA demo site by clicking on the iFrame tab and then clicking a link within the page

Starting URL: https://www.globalsqa.com/demo-site/frames-and-windows/

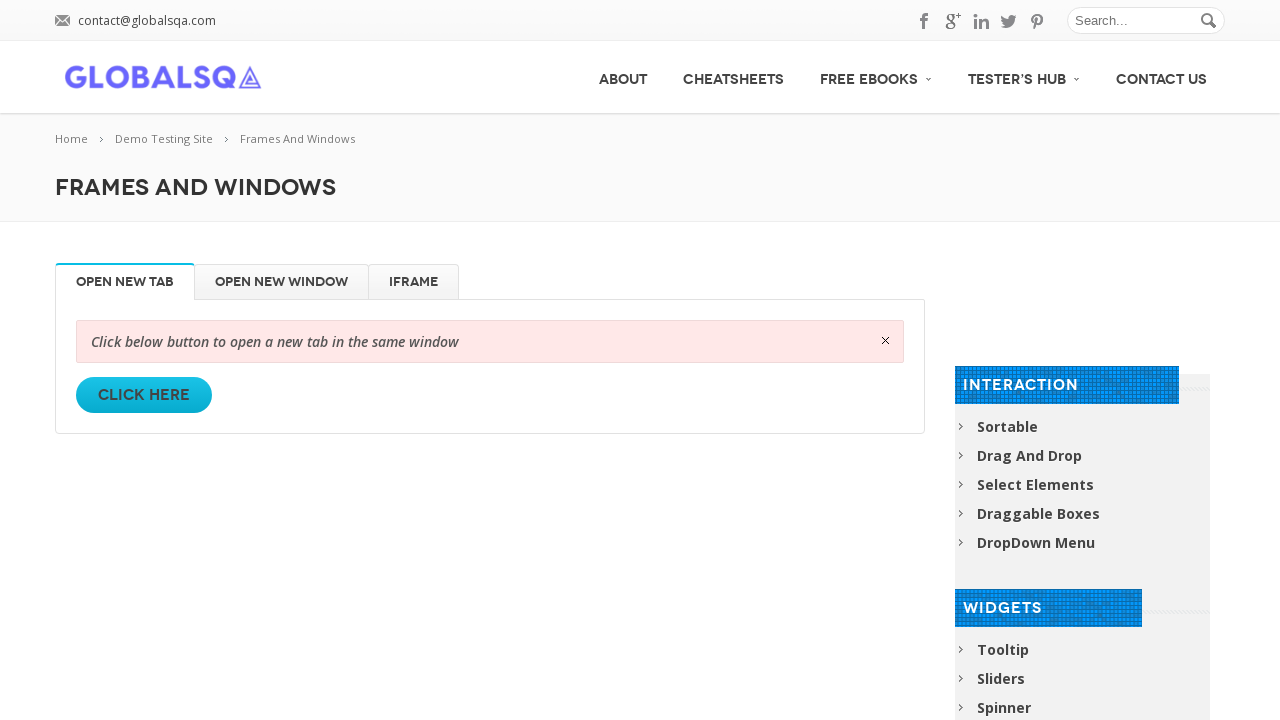

Clicked on the iFrame tab at (414, 282) on #iFrame
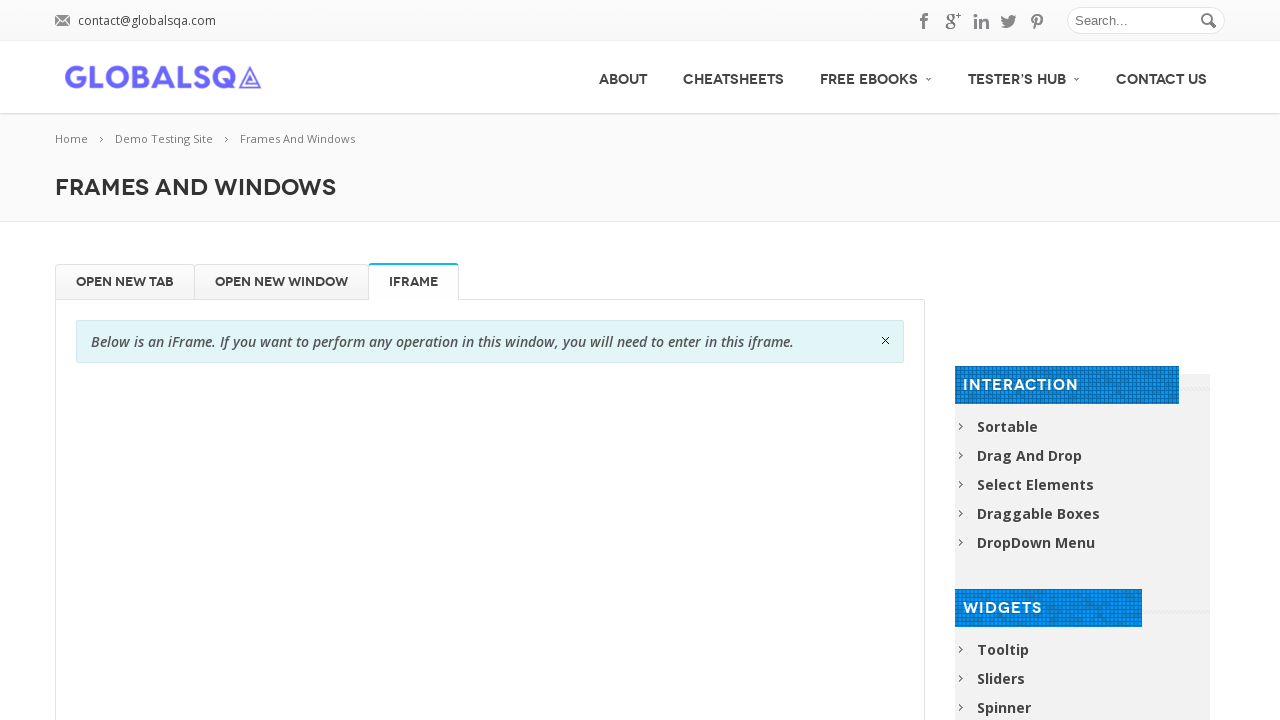

Clicked on the third link/tab element in the navigation at (308, 139) on xpath=/html/body/div[1]/div/div[1]/div/div/div/div[1]/a[3]
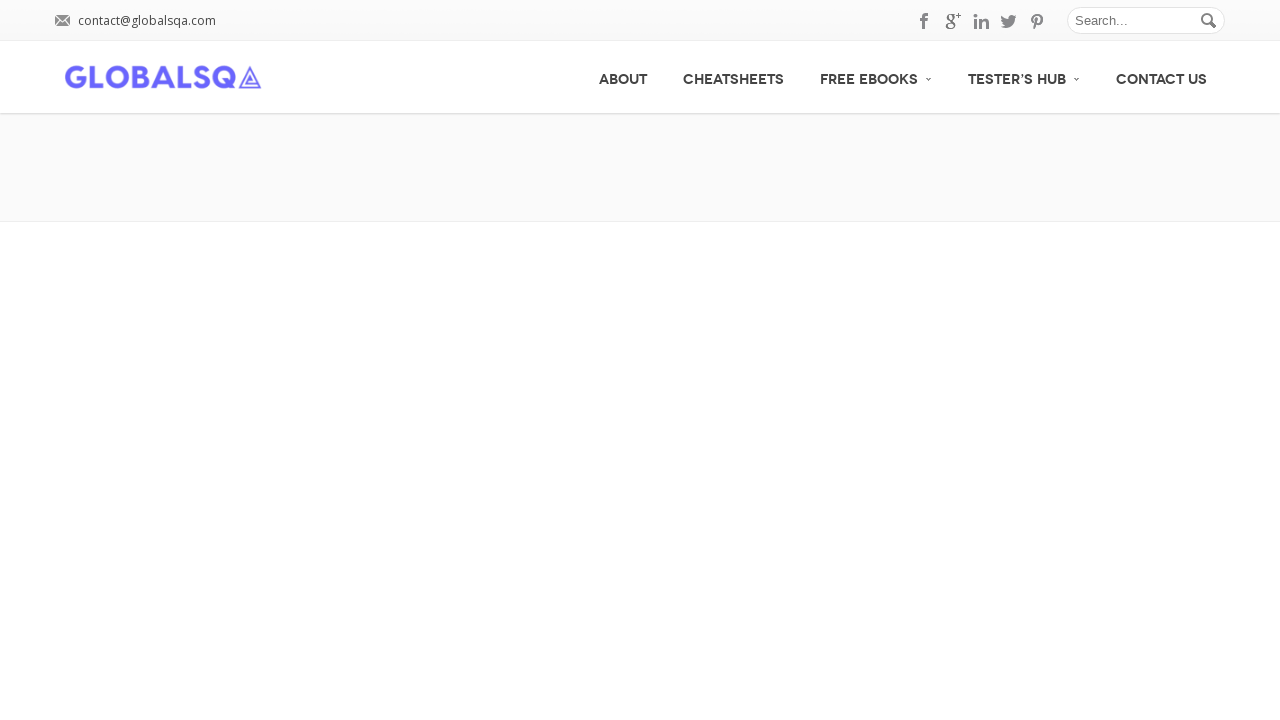

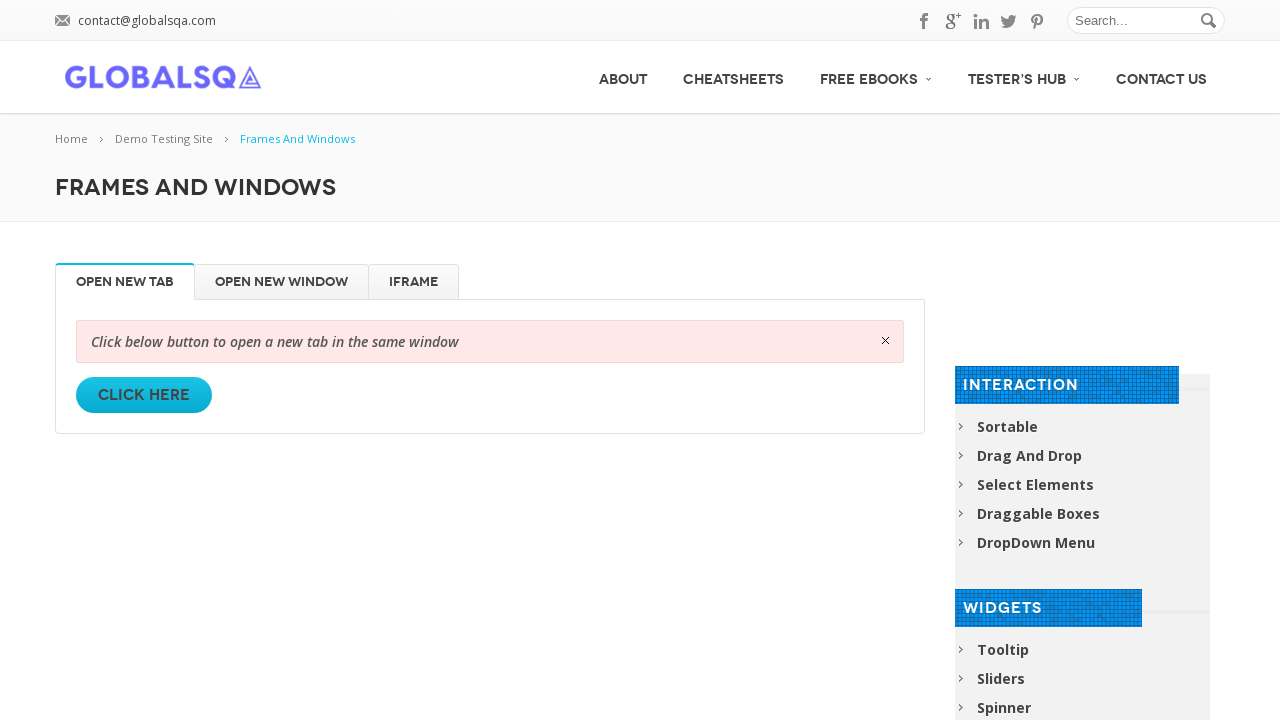